Navigates to the VCTC Pune website and waits for the page to load. This is a minimal test demonstrating page navigation.

Starting URL: https://vctcpune.com/

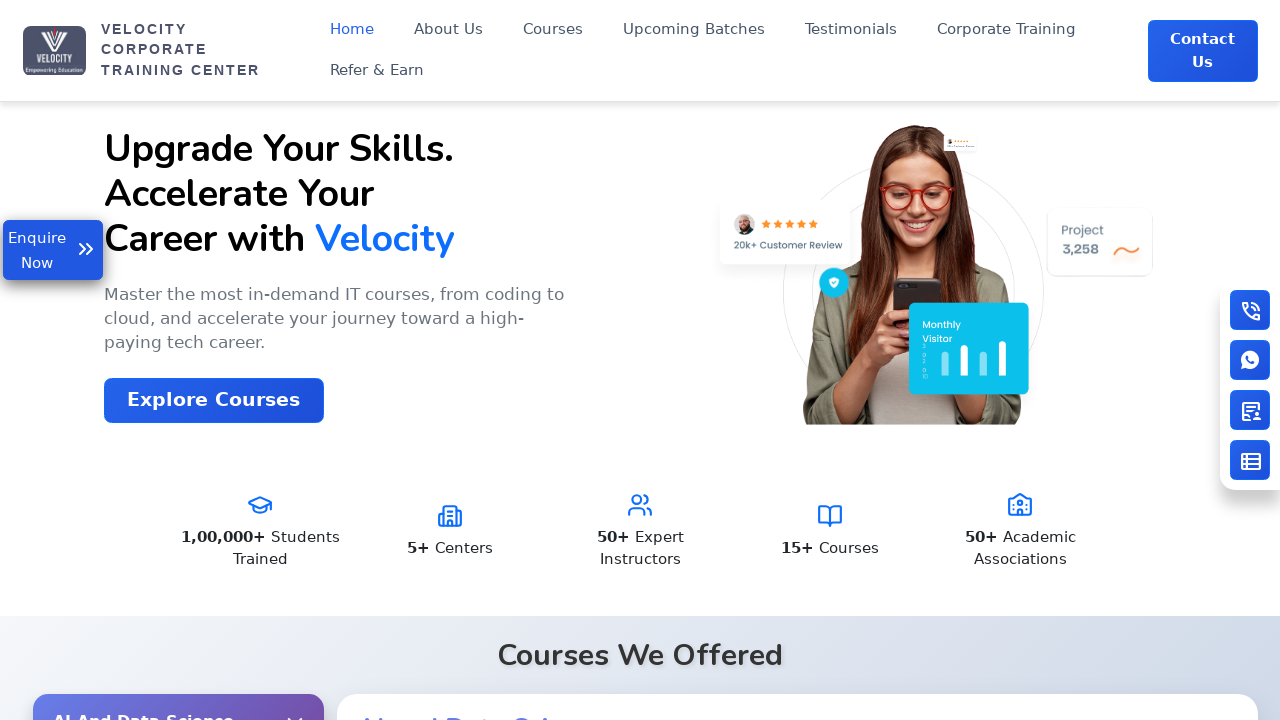

Waited for page DOM to load
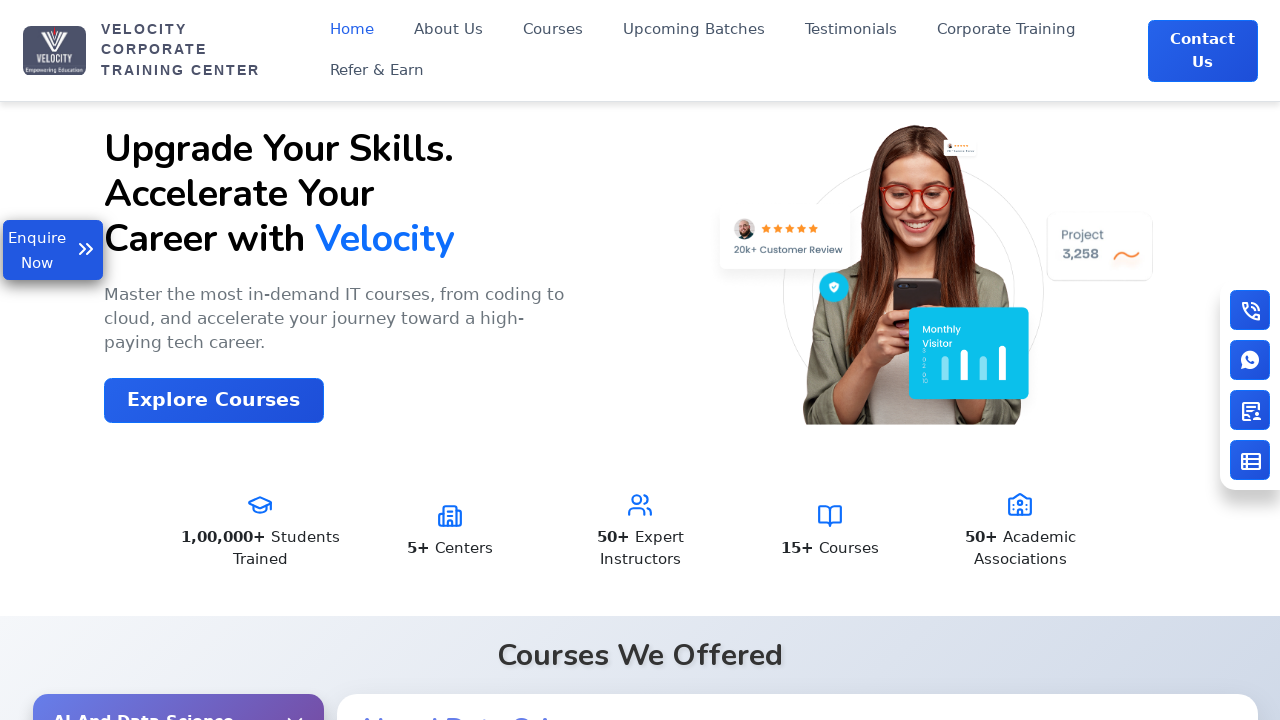

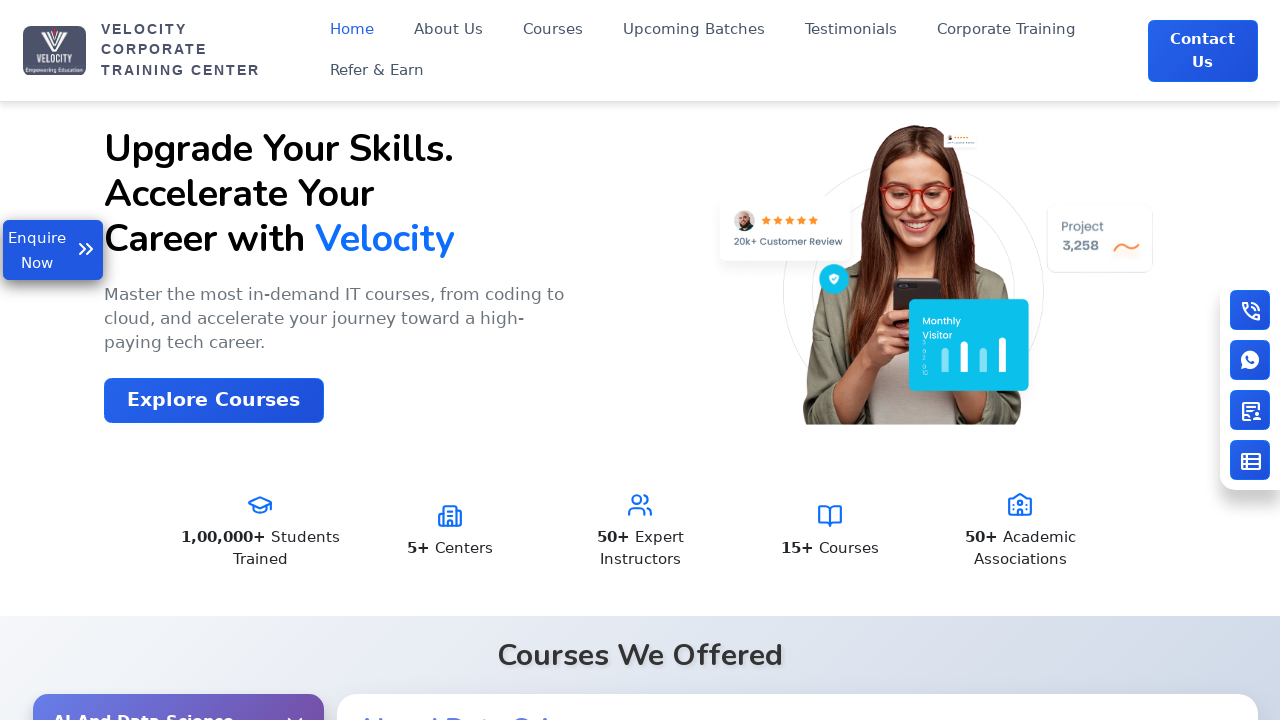